Tests multiple selection dropdown by selecting multiple months and verifying the selection

Starting URL: https://multiple-select.wenzhixin.net.cn/templates/template.html?v=189&url=basic.html

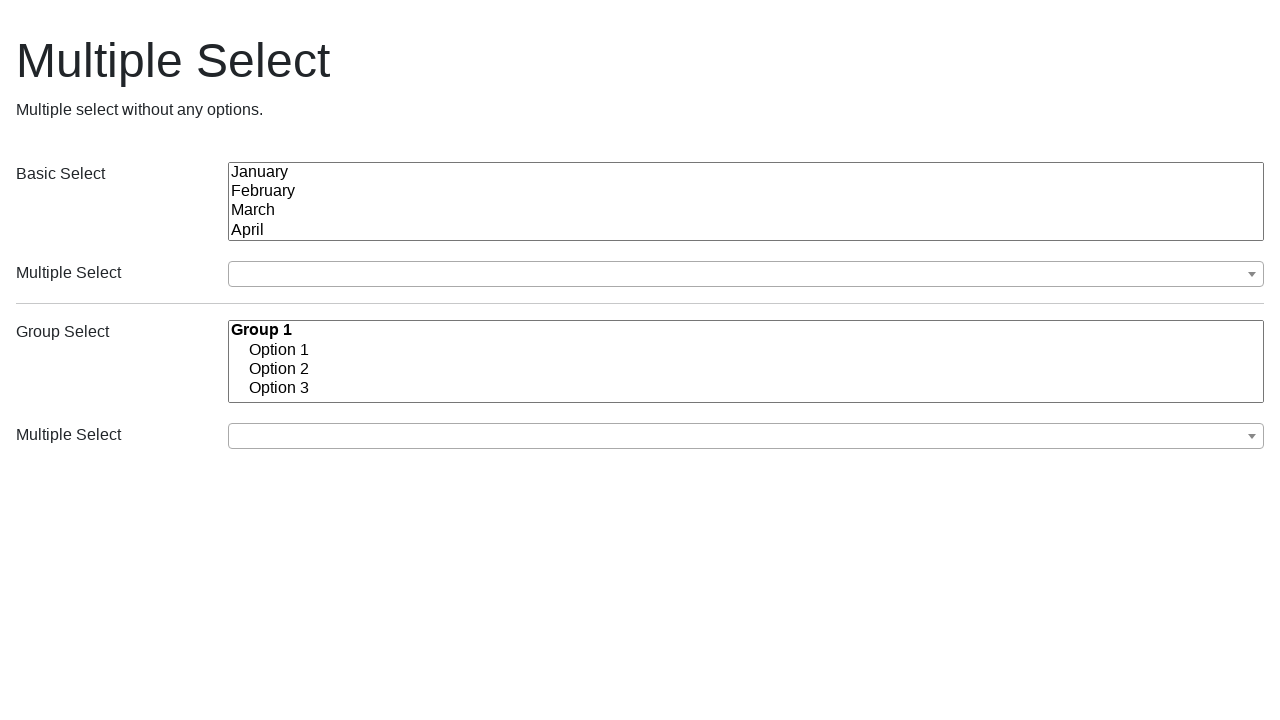

Clicked dropdown button to open it at (746, 274) on (//button[@class='ms-choice'])[1]
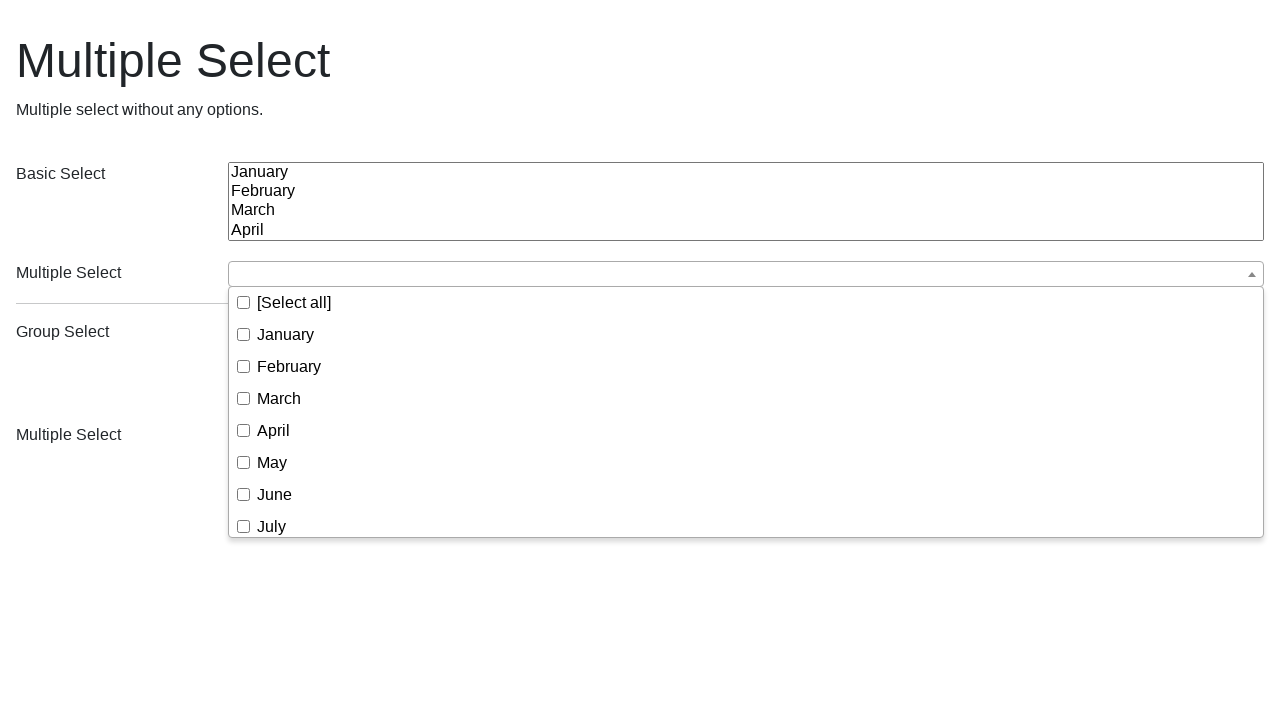

Dropdown menu options loaded
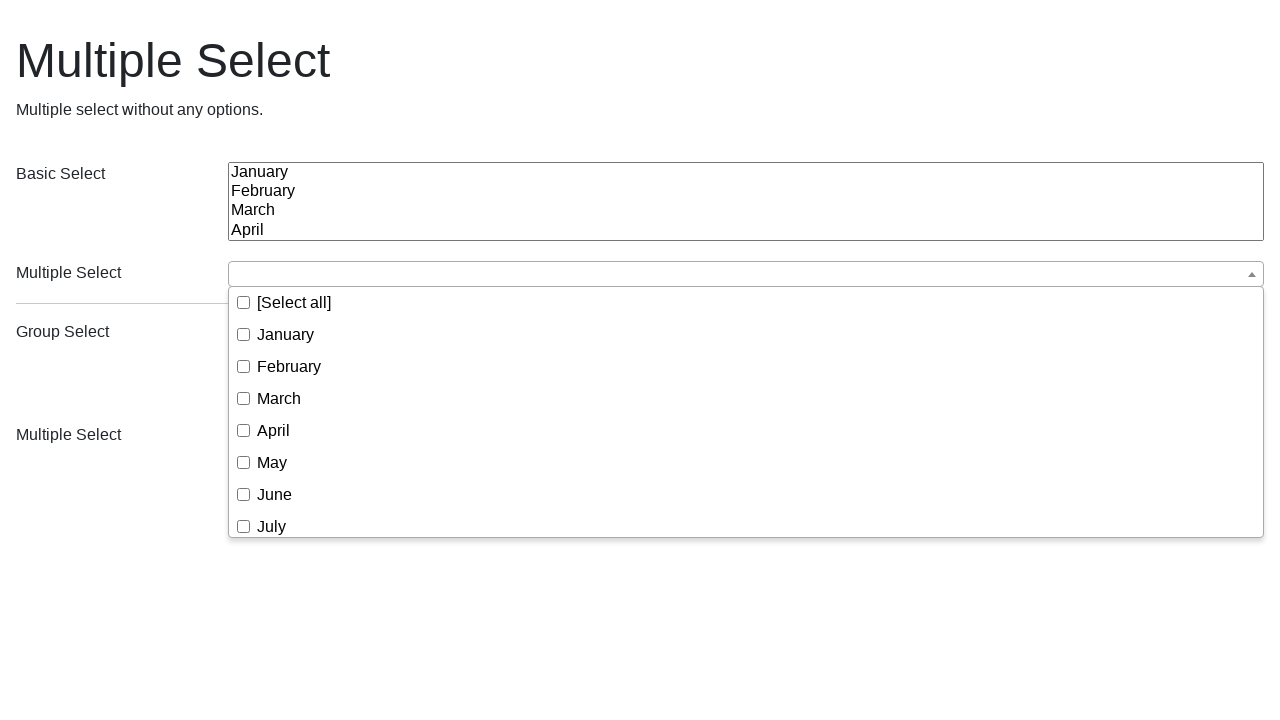

Located April option in dropdown
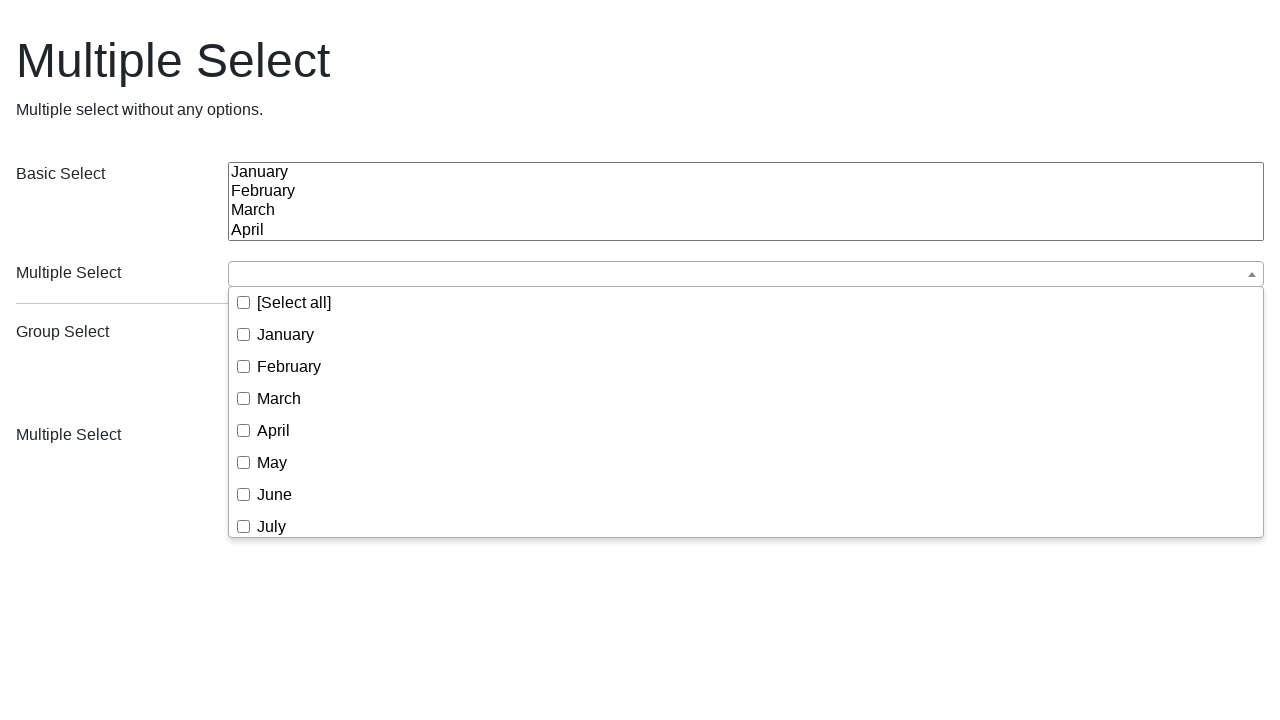

Selected April from dropdown at (274, 430) on (//button[@class='ms-choice'])[1]/following-sibling::div//span >> internal:has-t
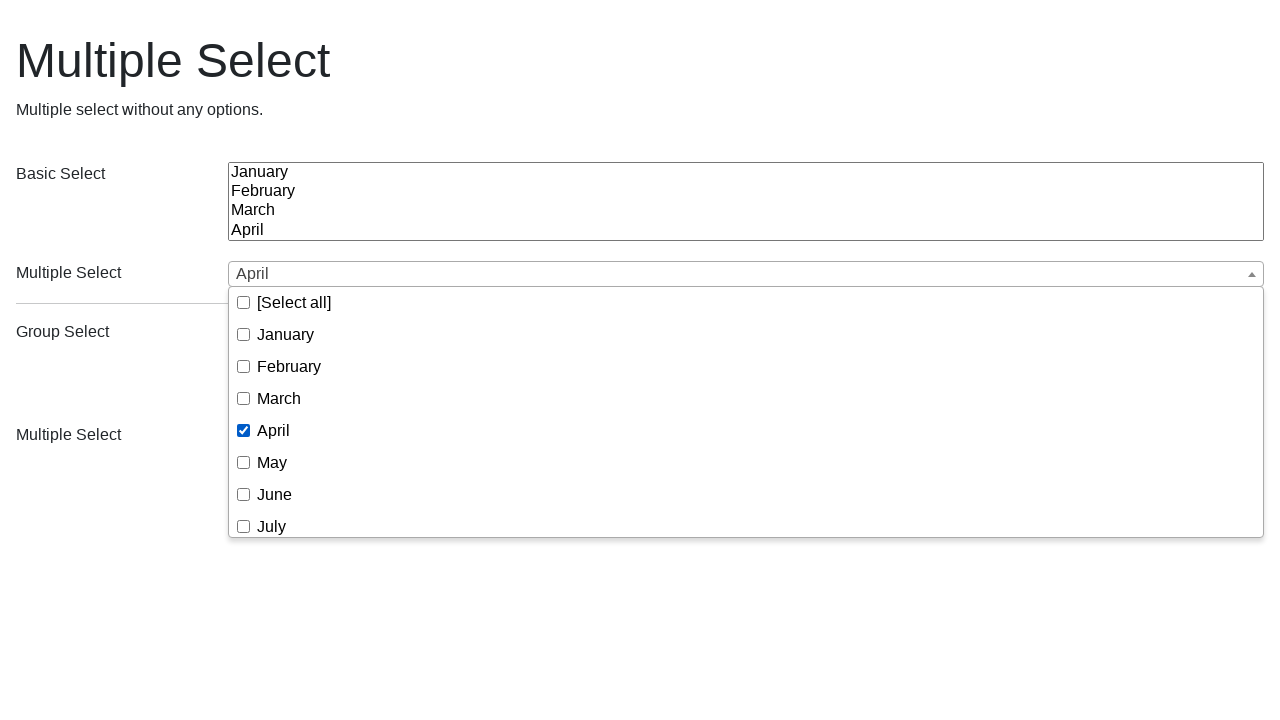

Located June1 option in dropdown
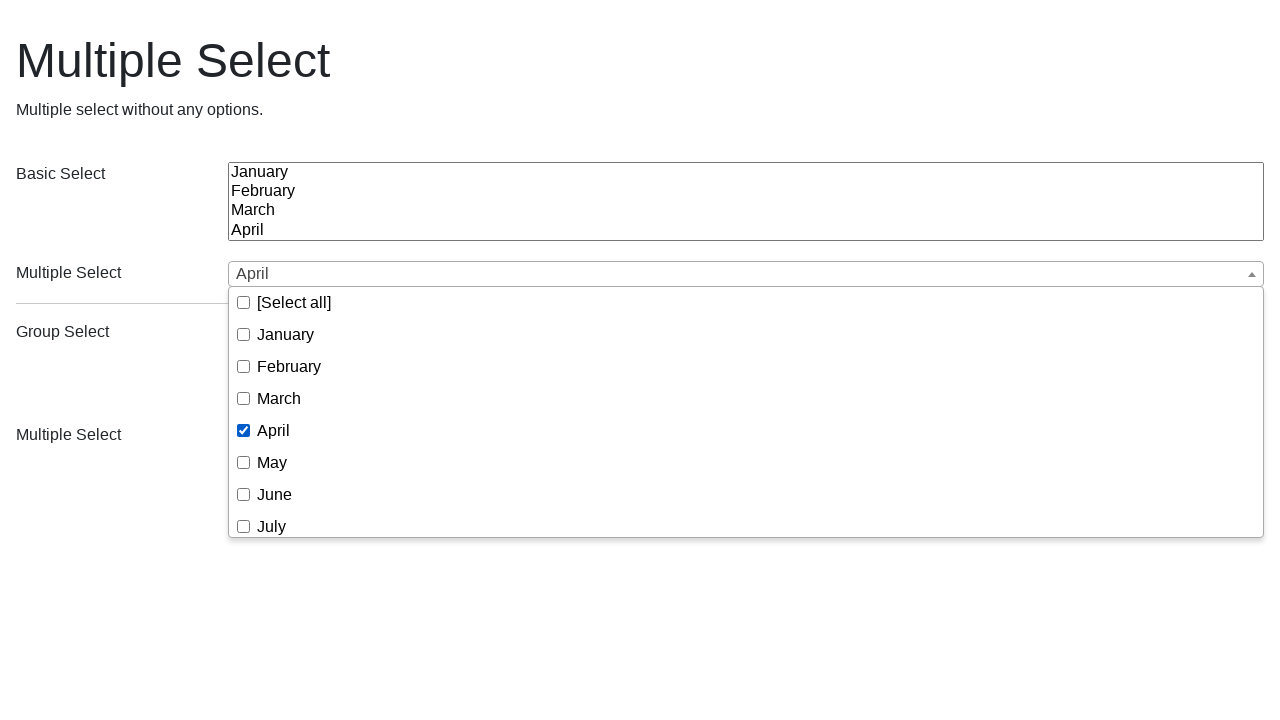

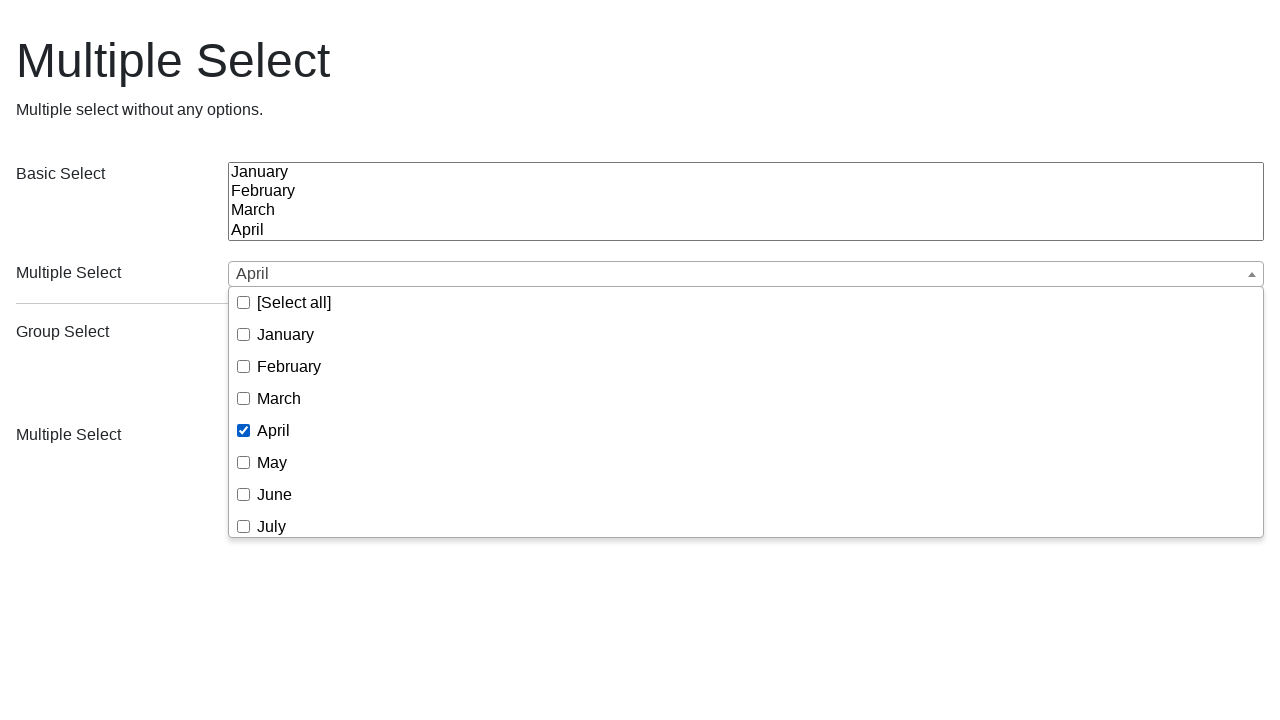